Tests that todo data persists across page reloads

Starting URL: https://demo.playwright.dev/todomvc

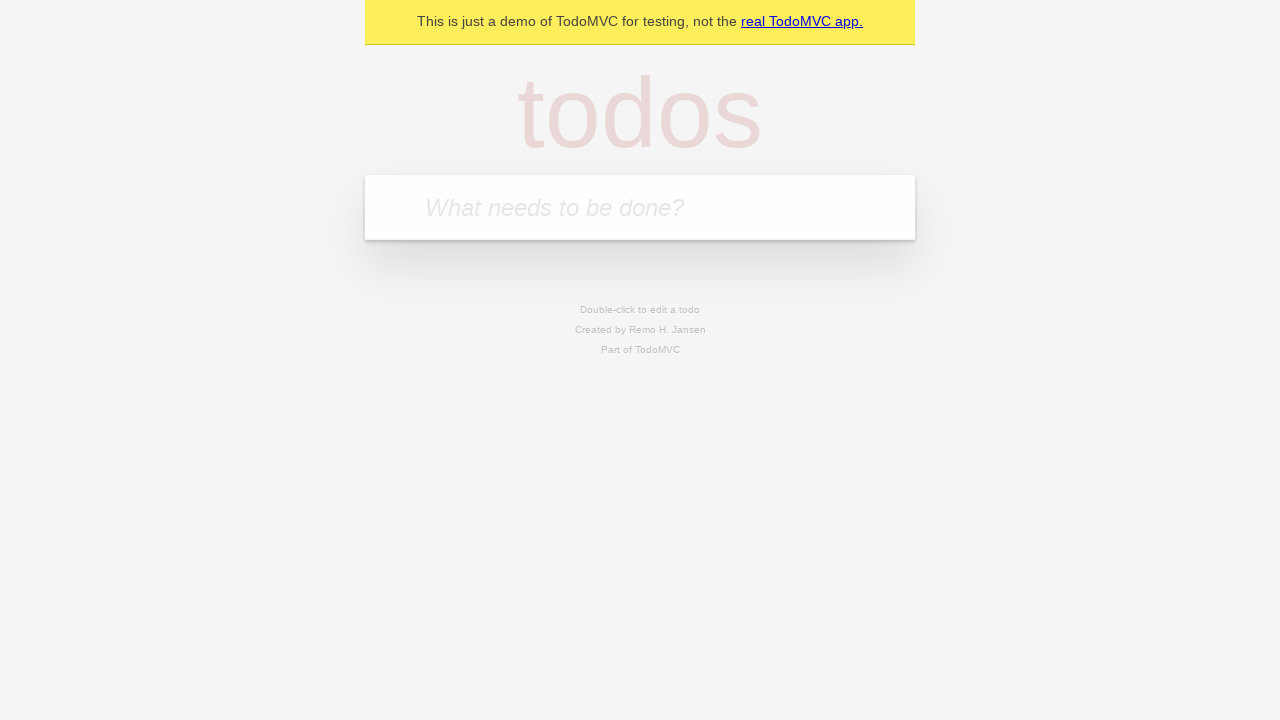

Filled todo input with 'buy some cheese' on internal:attr=[placeholder="What needs to be done?"i]
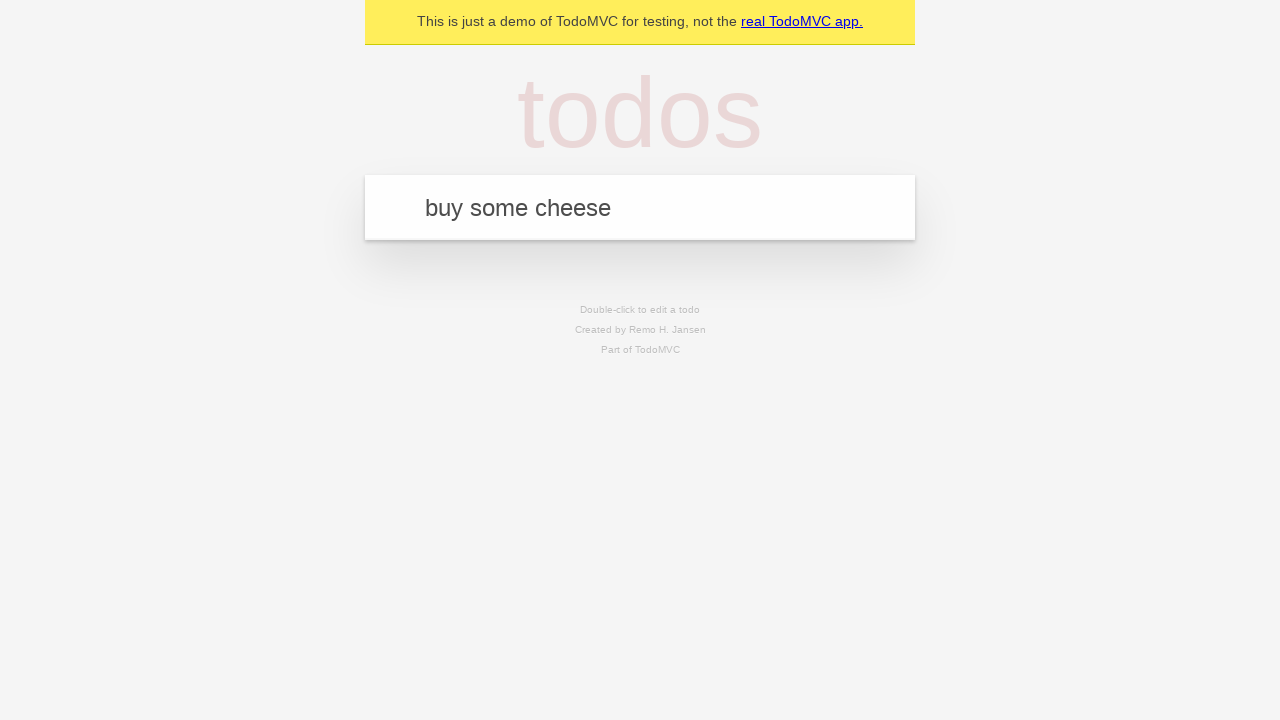

Pressed Enter to create first todo item on internal:attr=[placeholder="What needs to be done?"i]
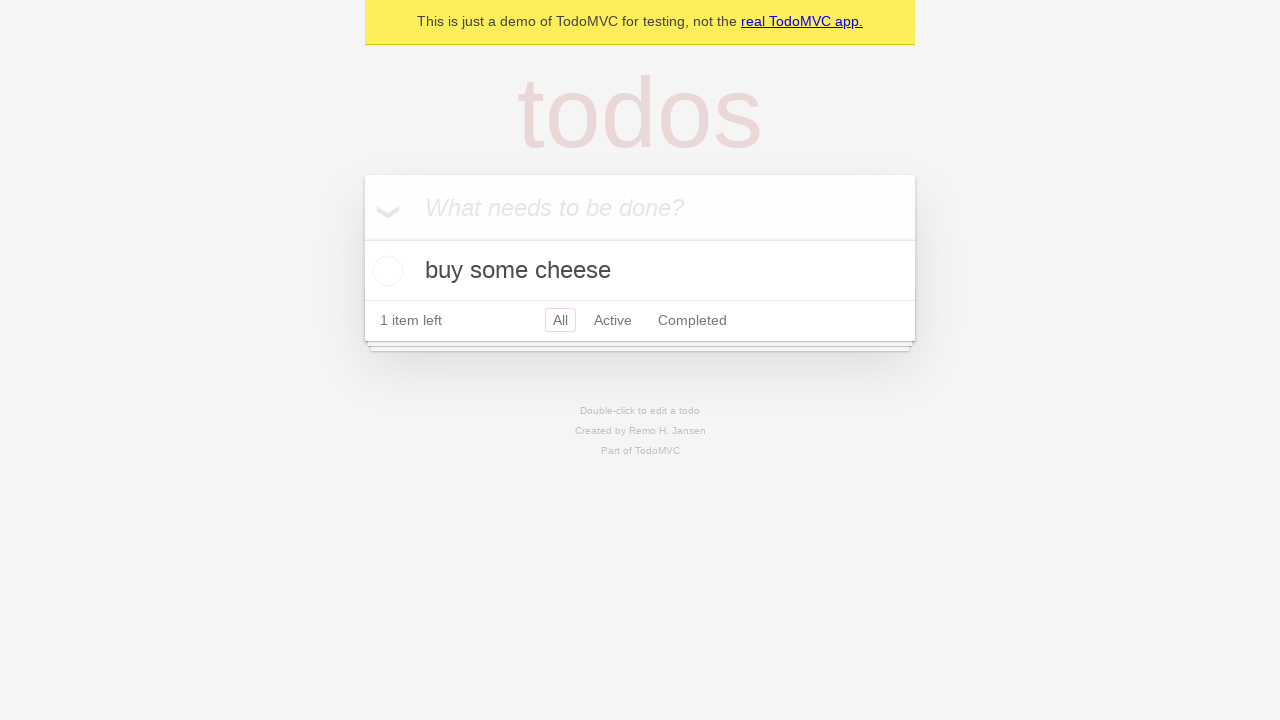

Filled todo input with 'feed the cat' on internal:attr=[placeholder="What needs to be done?"i]
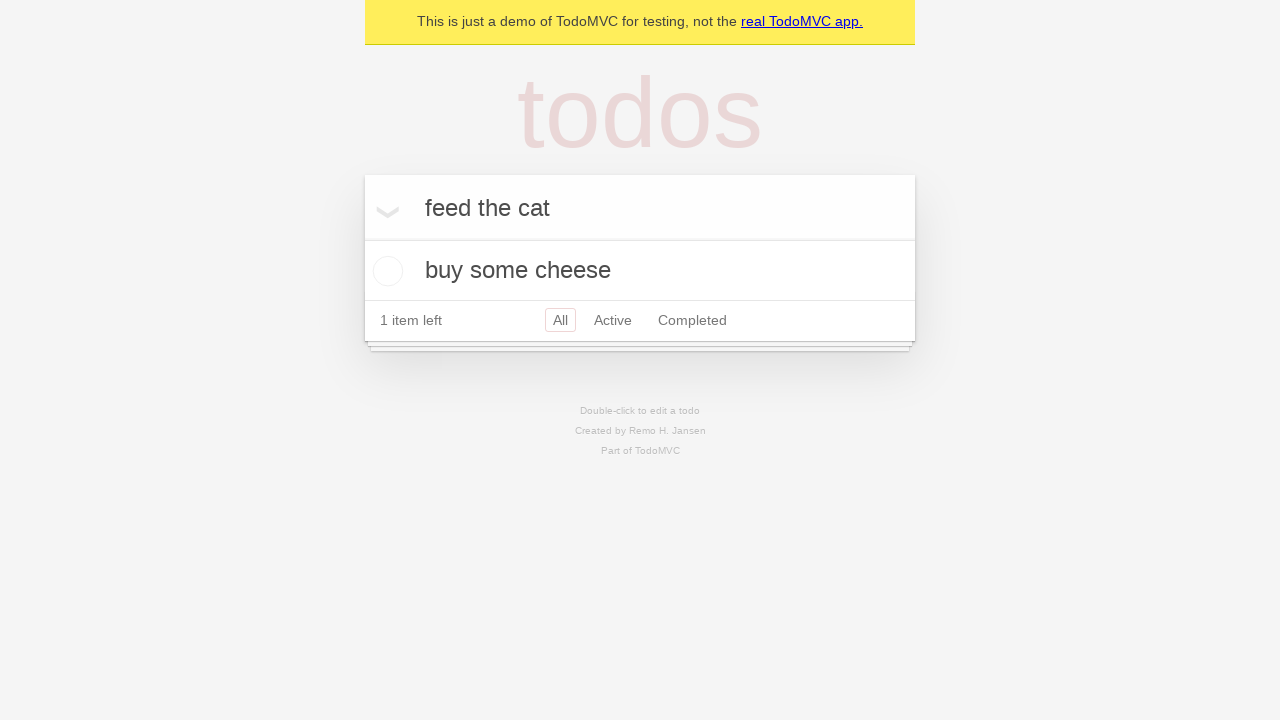

Pressed Enter to create second todo item on internal:attr=[placeholder="What needs to be done?"i]
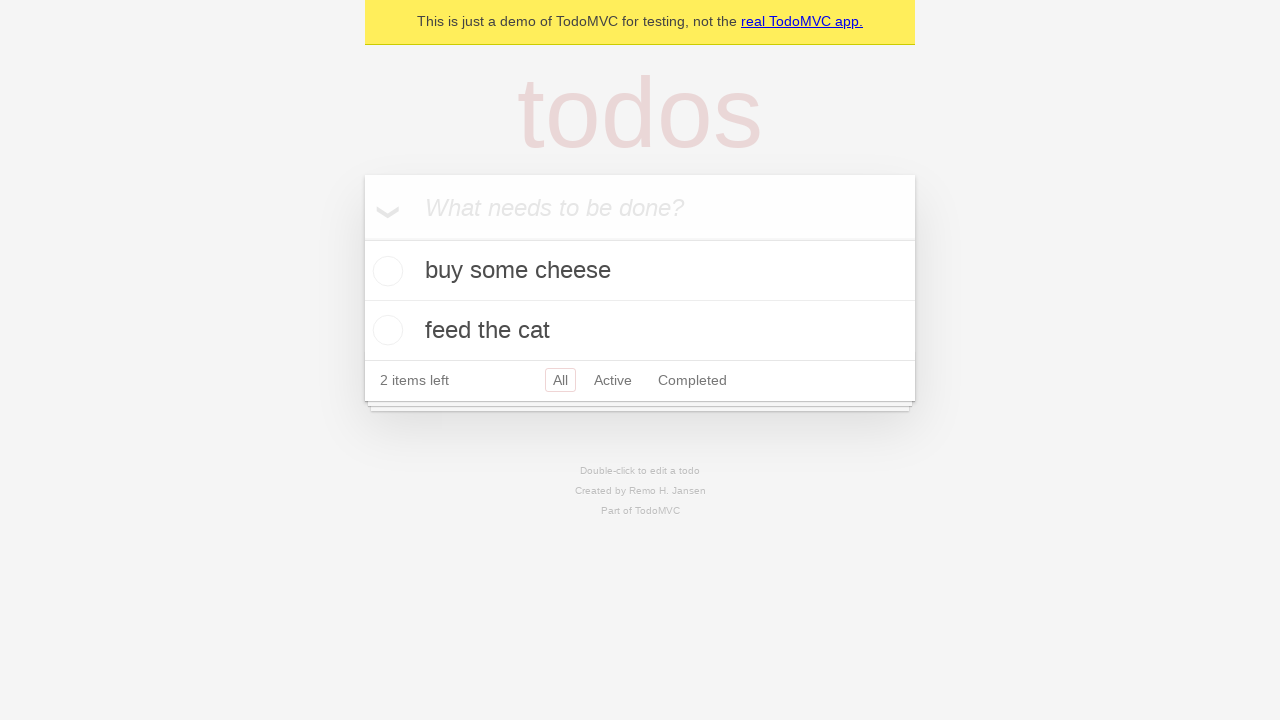

Checked first todo item 'buy some cheese' at (385, 271) on internal:testid=[data-testid="todo-item"s] >> nth=0 >> internal:role=checkbox
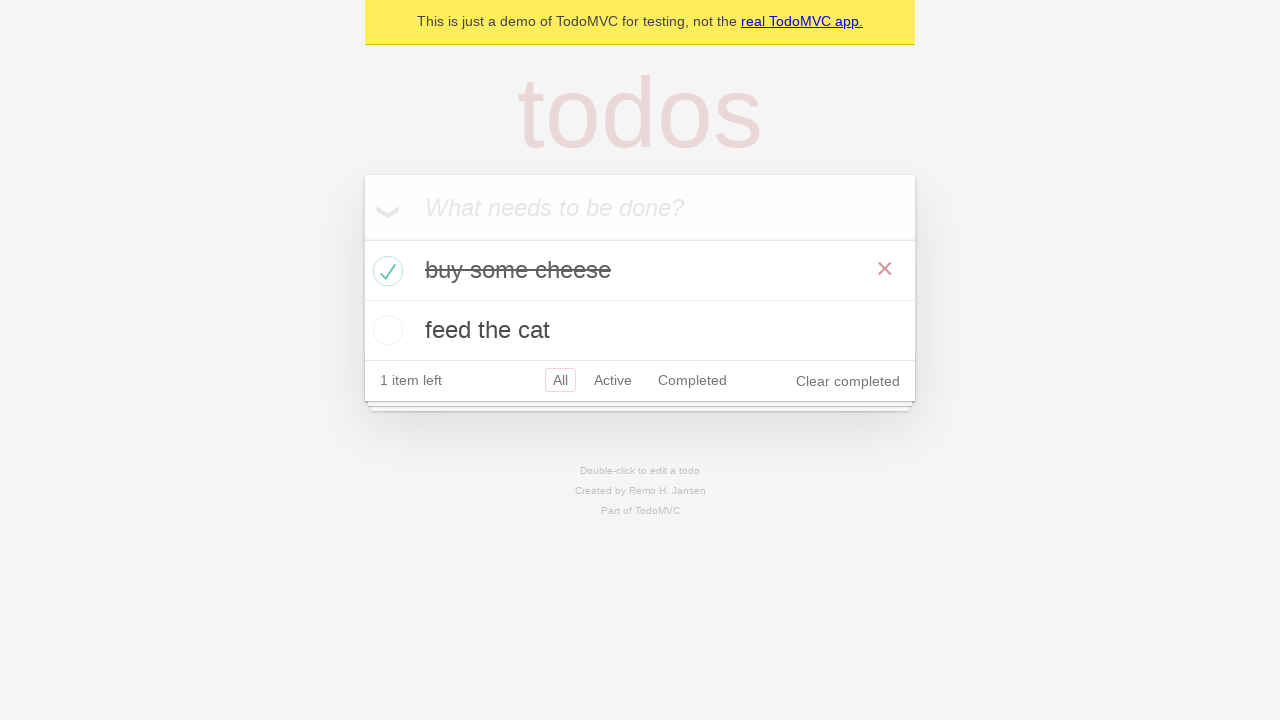

Reloaded the page to verify data persistence
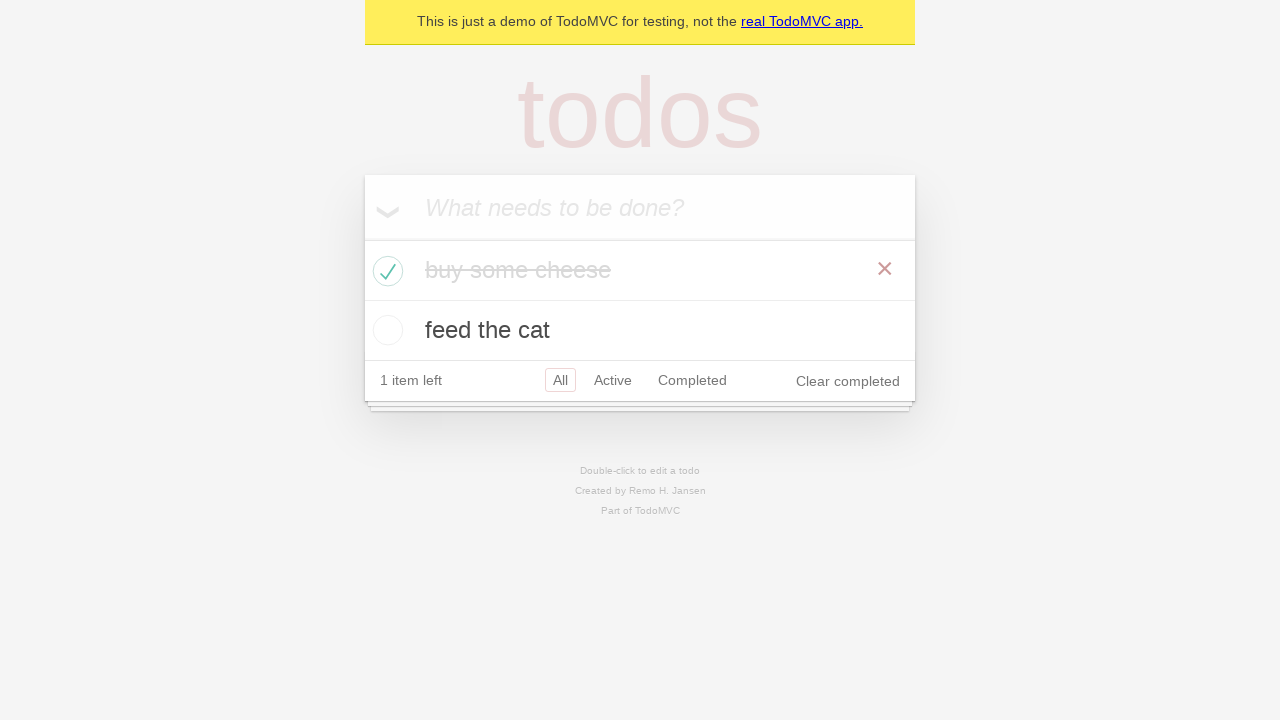

Todo items loaded after page reload, verifying data persistence
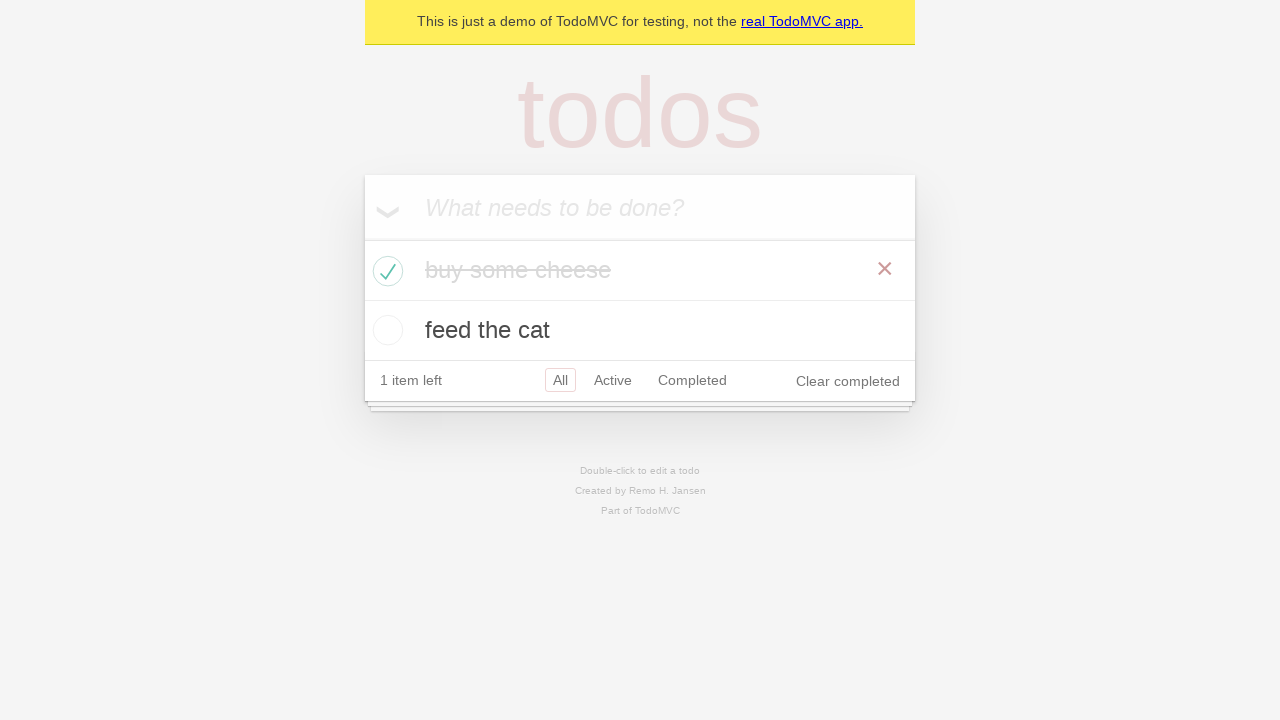

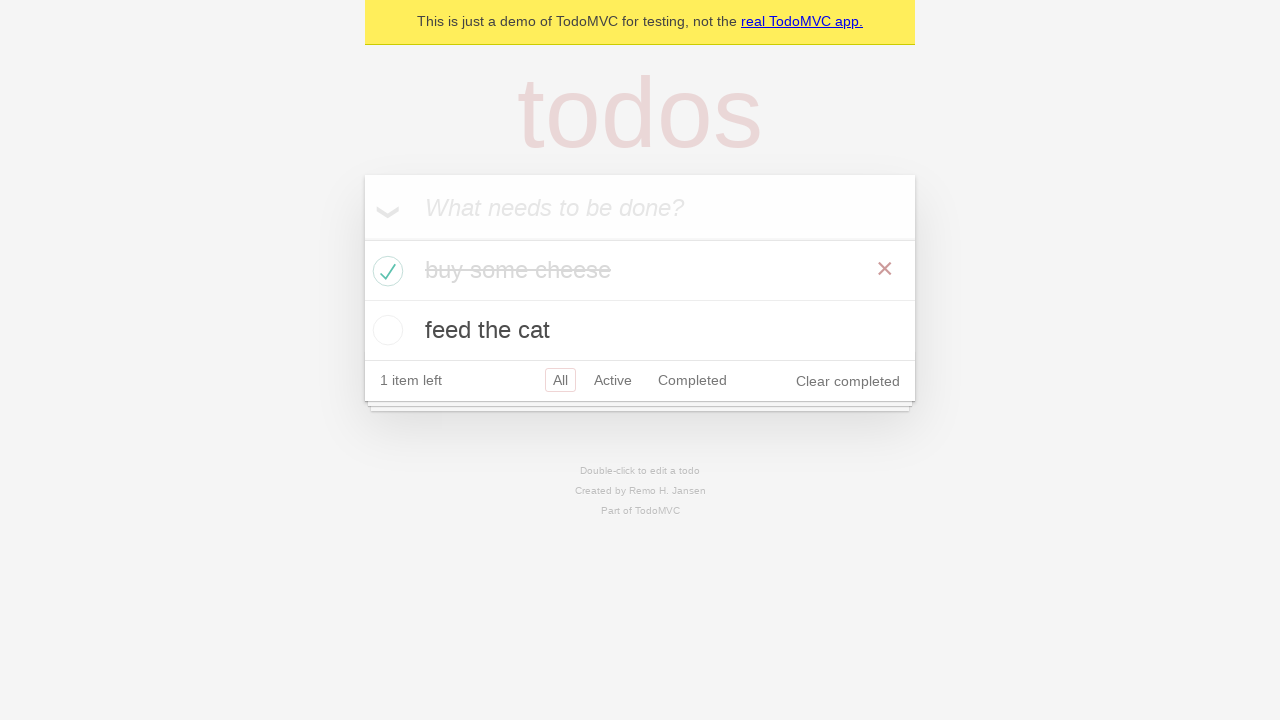